Tests the search functionality on the CFE (Mexican Federal Electricity Commission) bidding portal by entering a procedure number prefix in the search field, clicking the search button, and verifying that results are displayed in a table.

Starting URL: https://msc.cfe.mx/Aplicaciones/NCFE/Concursos/

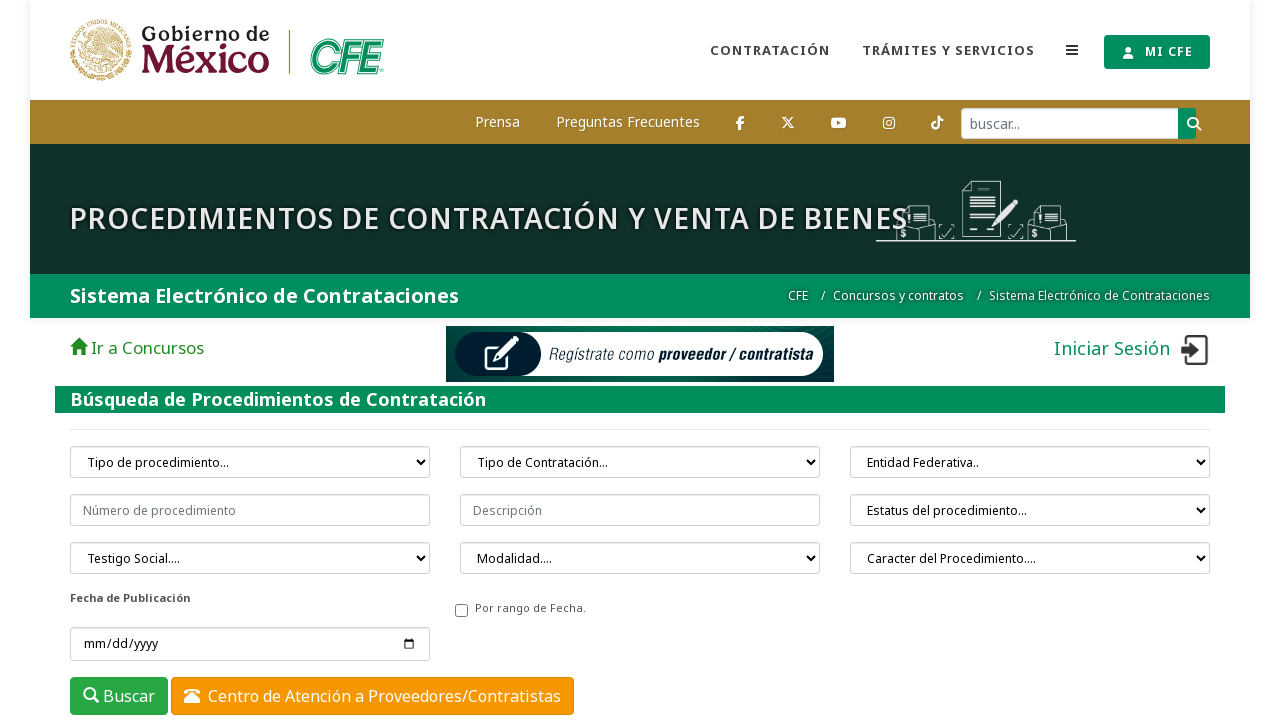

Search input field is visible
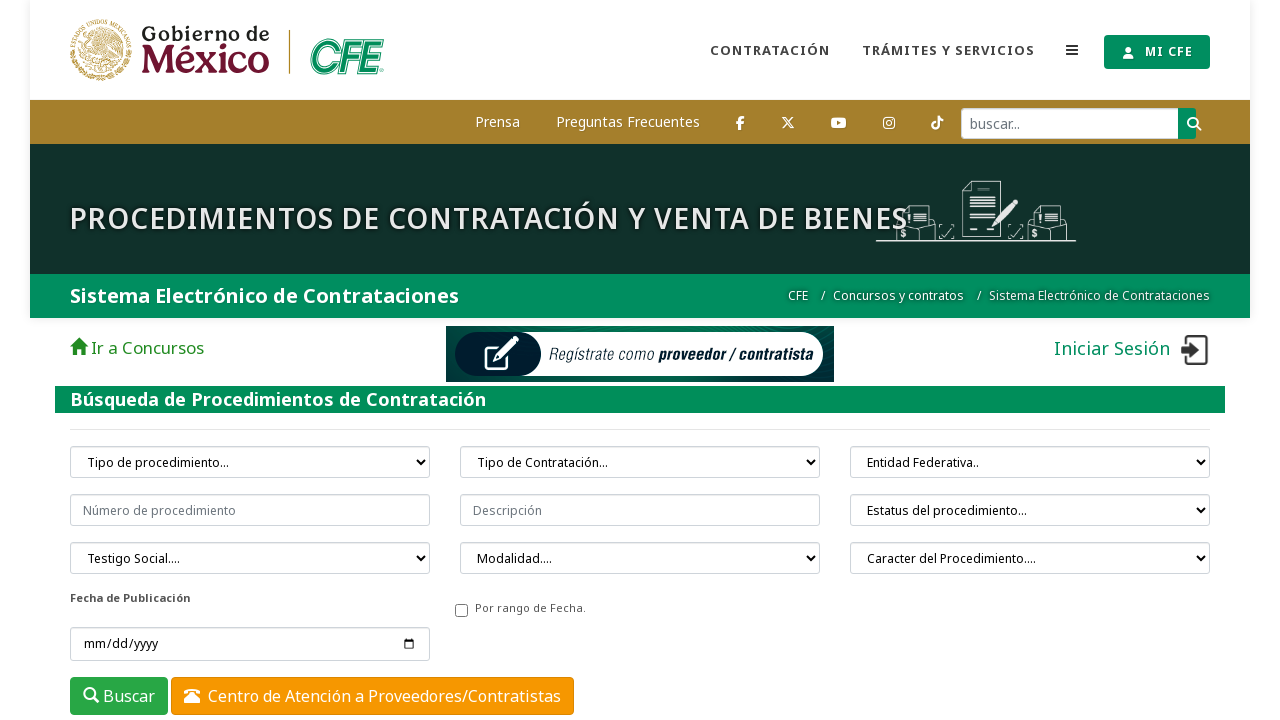

Filled search field with procedure number prefix 'CFE-0201' on input[placeholder="Número de procedimiento"]
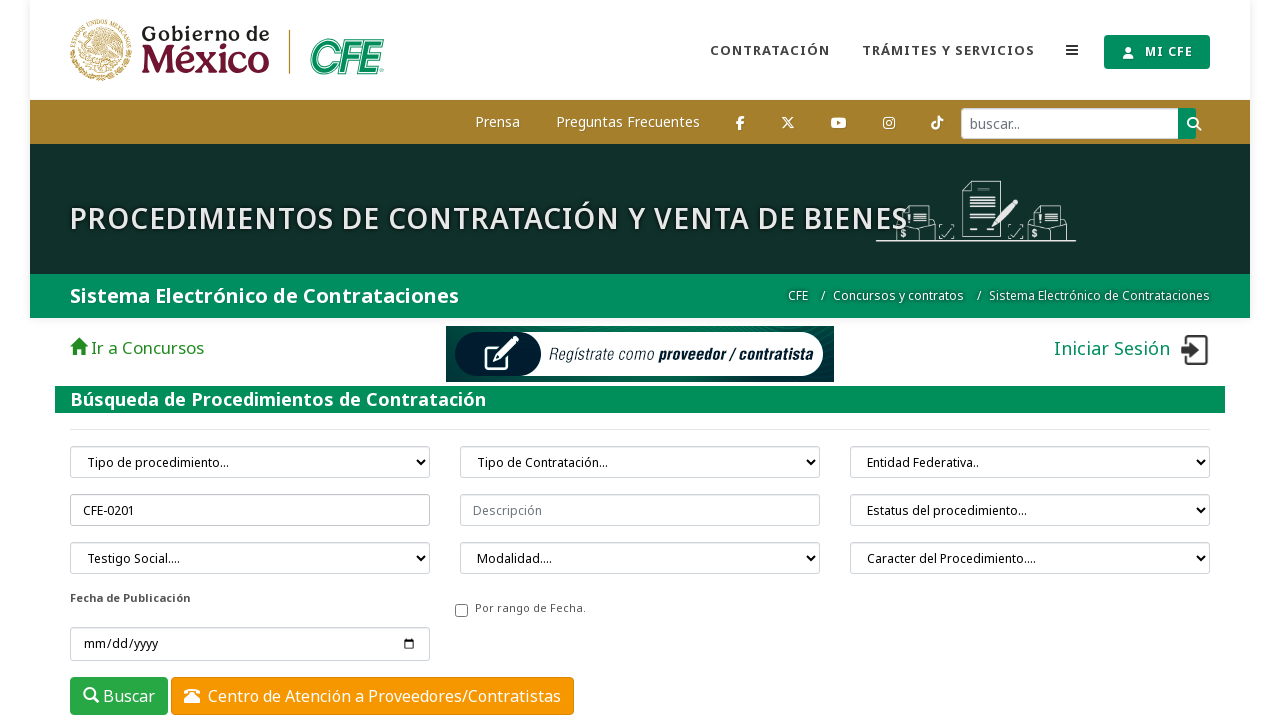

Clicked the search button to submit query at (119, 696) on button.btn.btn-success
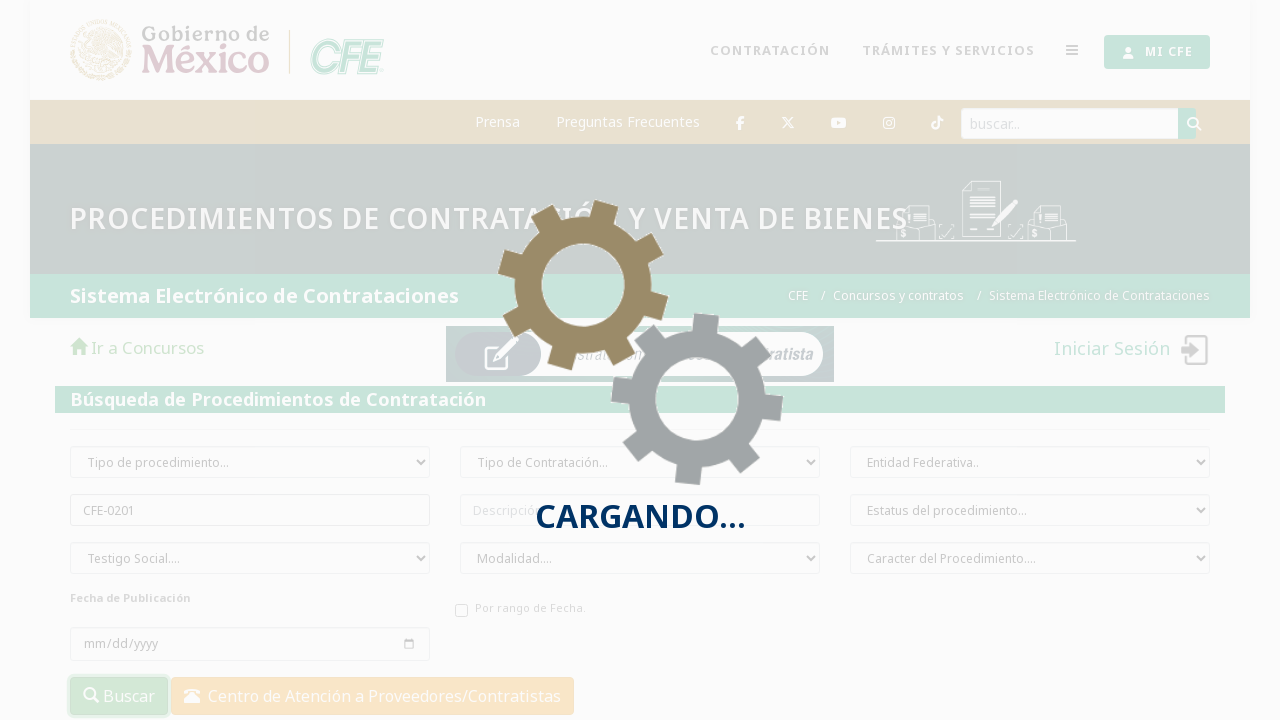

Results table loaded with data rows
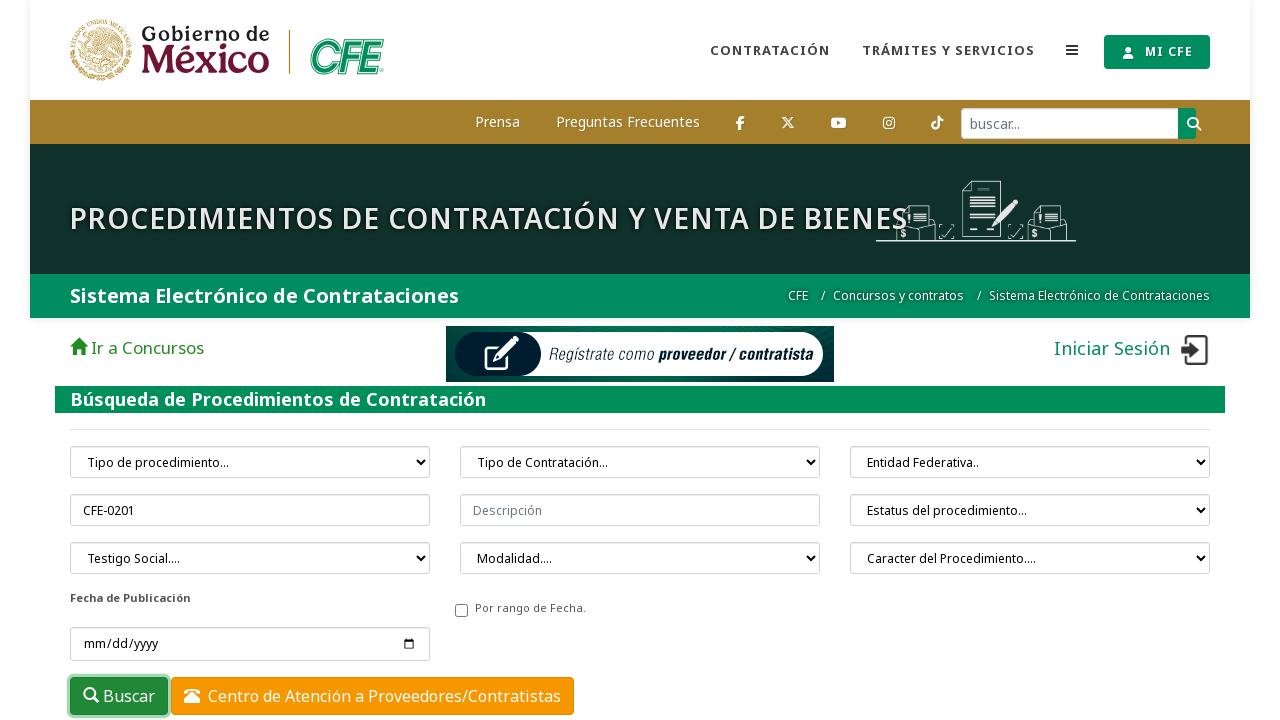

Verified that result rows are present in the table
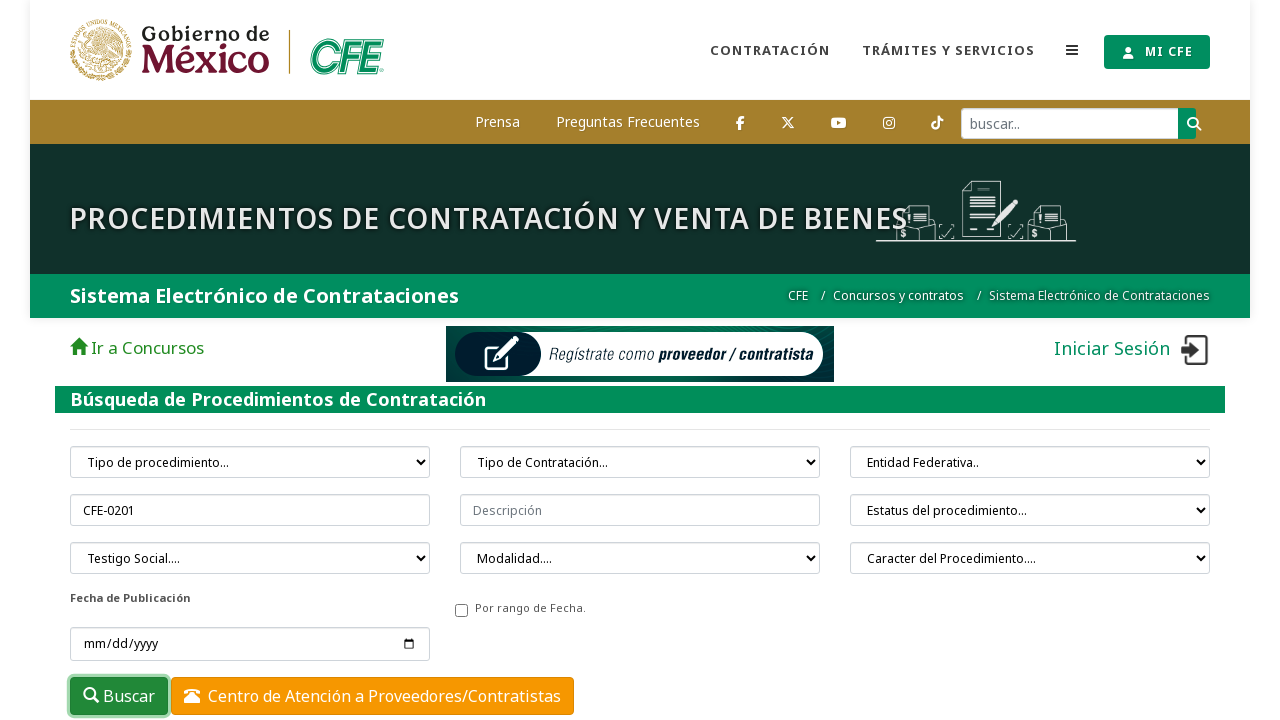

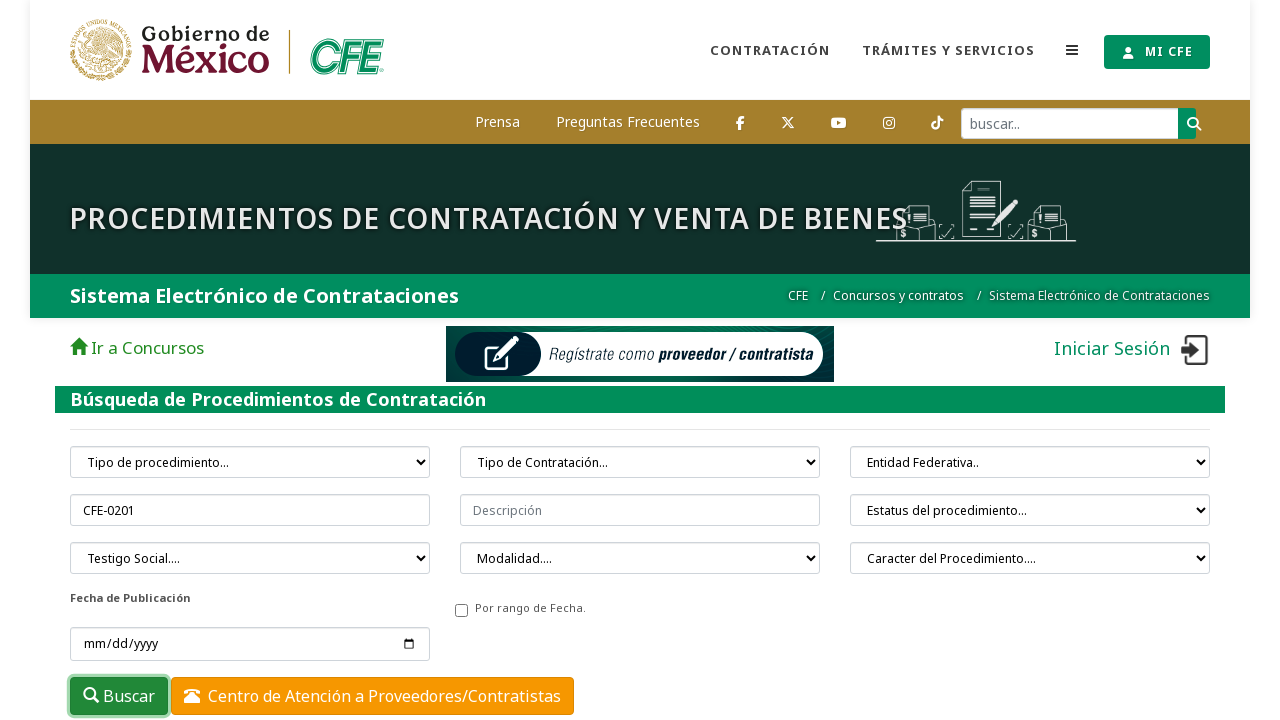